Navigates to Goibibo flights search page and verifies the page loads successfully

Starting URL: https://www.goibibo.com/flights/

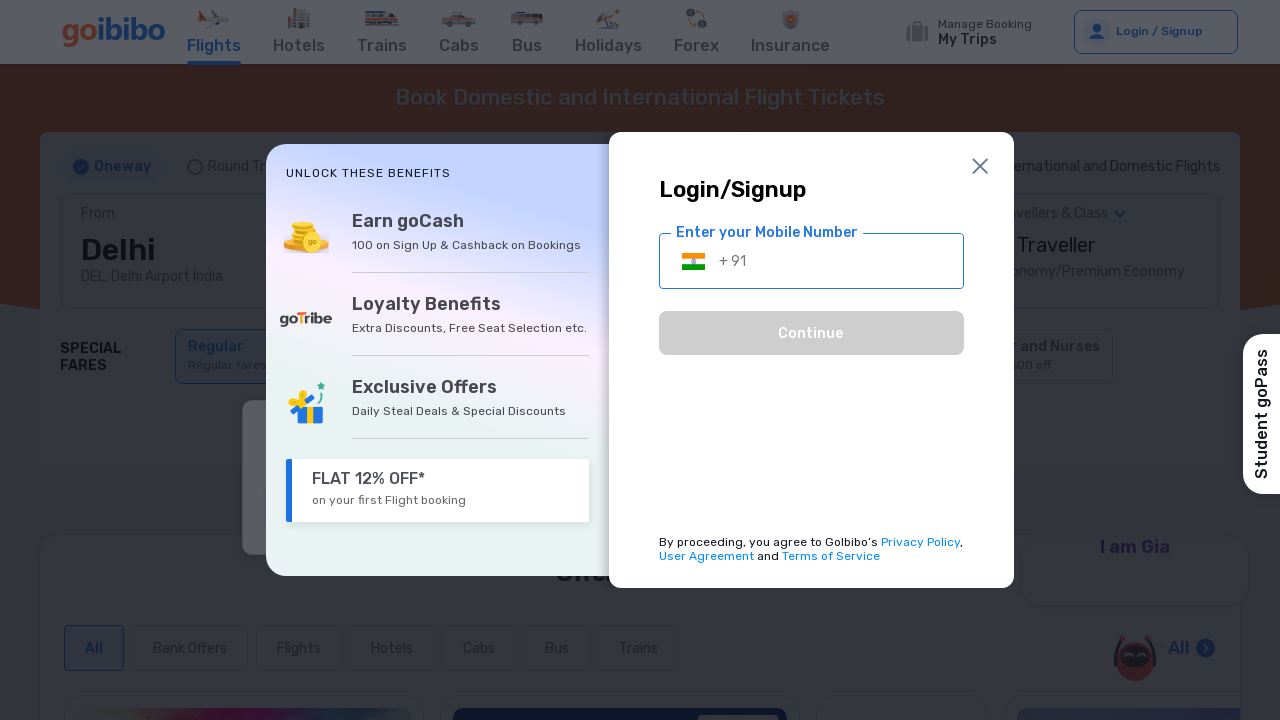

Waited for page to reach domcontentloaded state
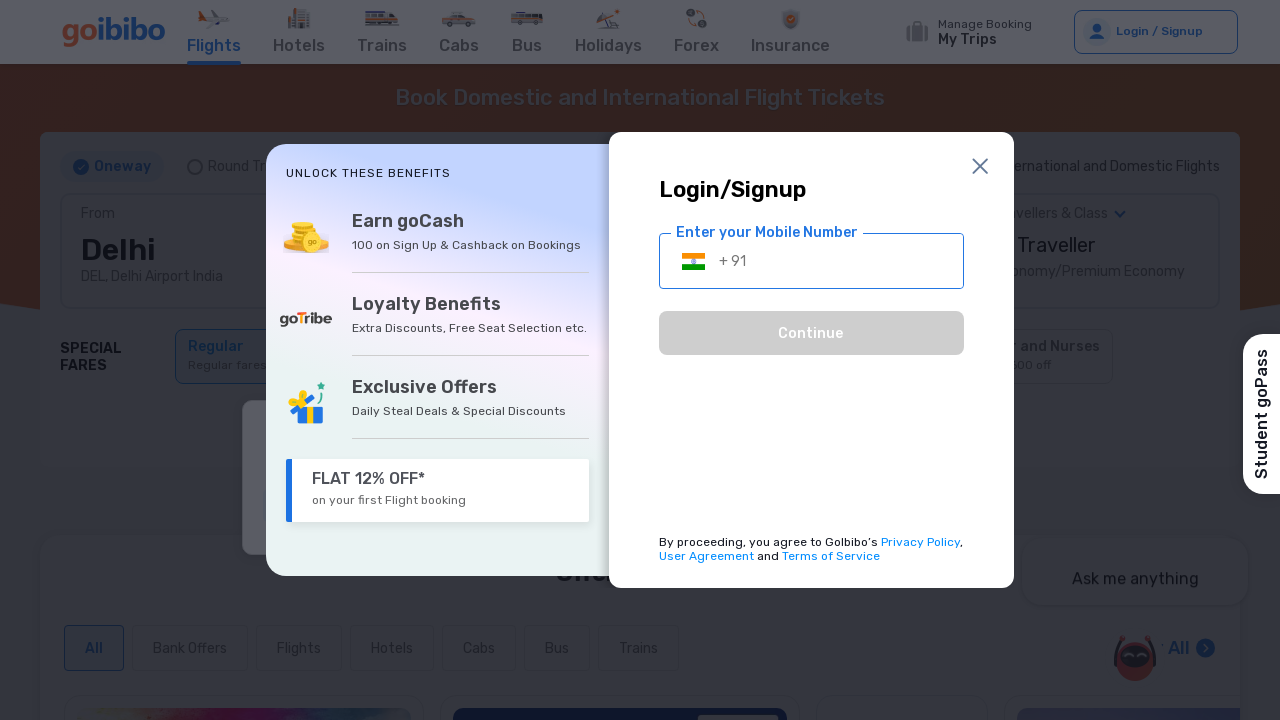

Verified body element is present on Goibibo flights search page
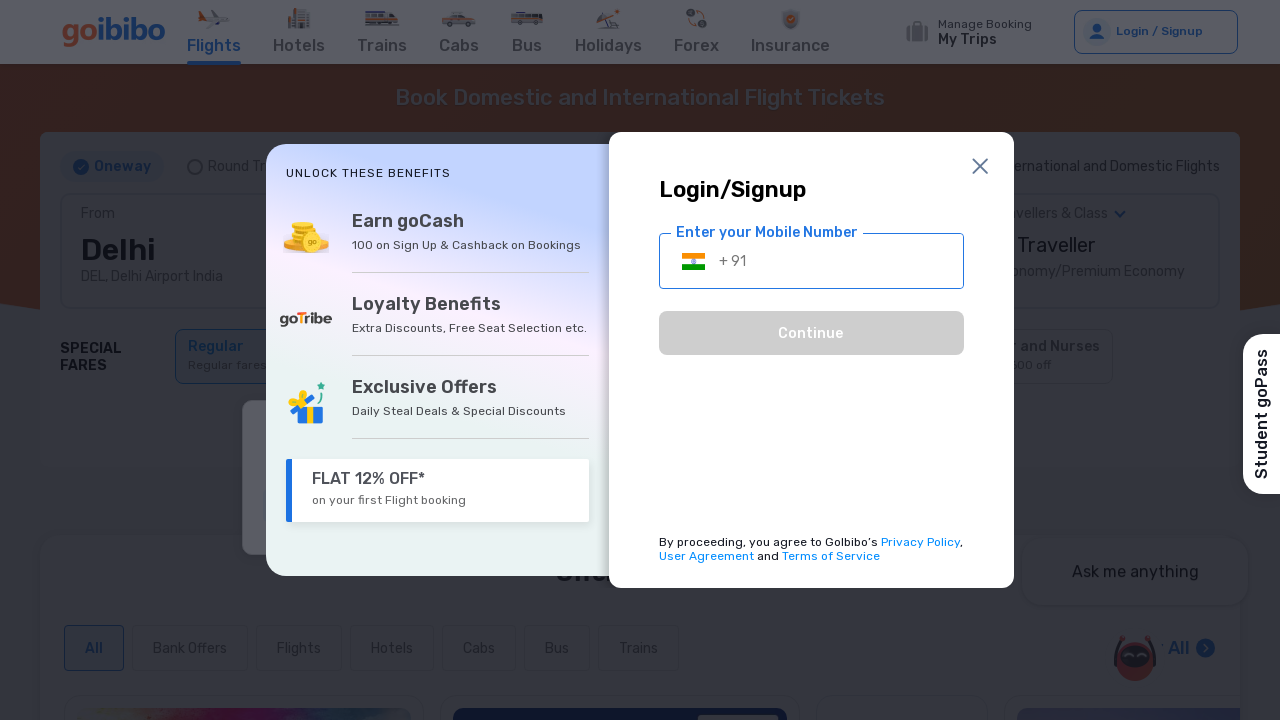

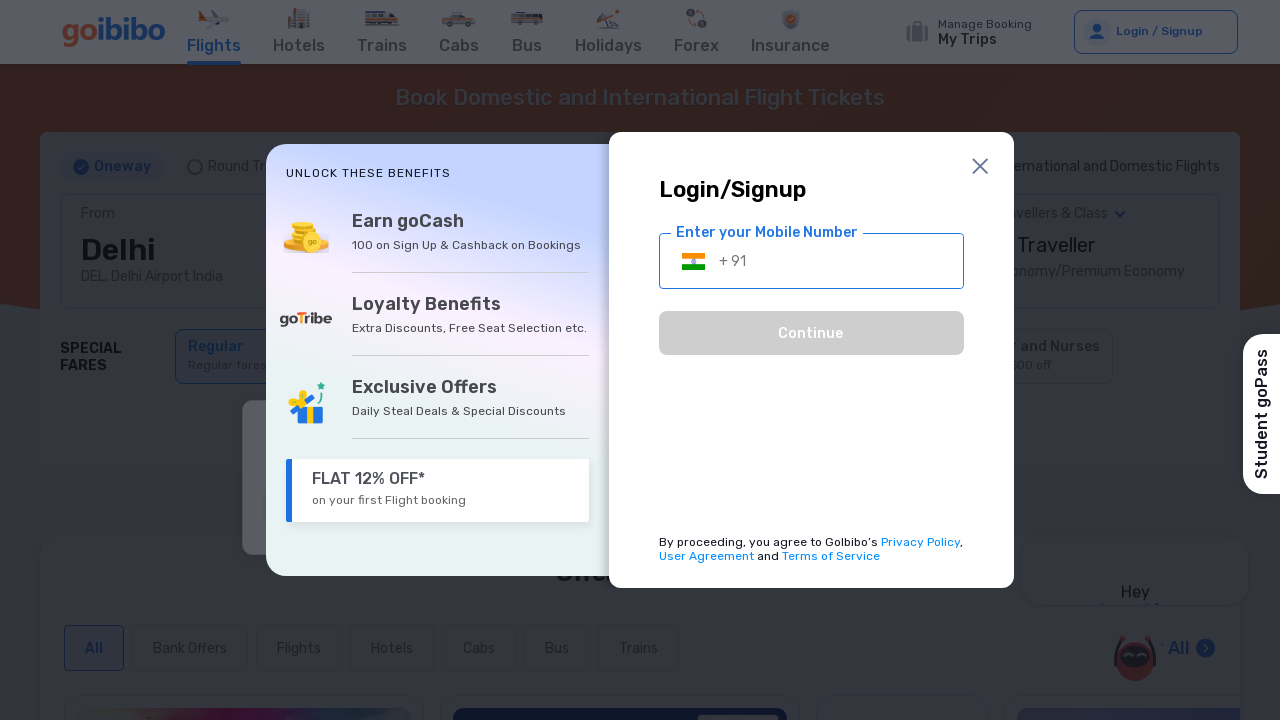